Tests navigation to the products page on automationexercise.com and verifies the page URL and header are correct

Starting URL: https://automationexercise.com

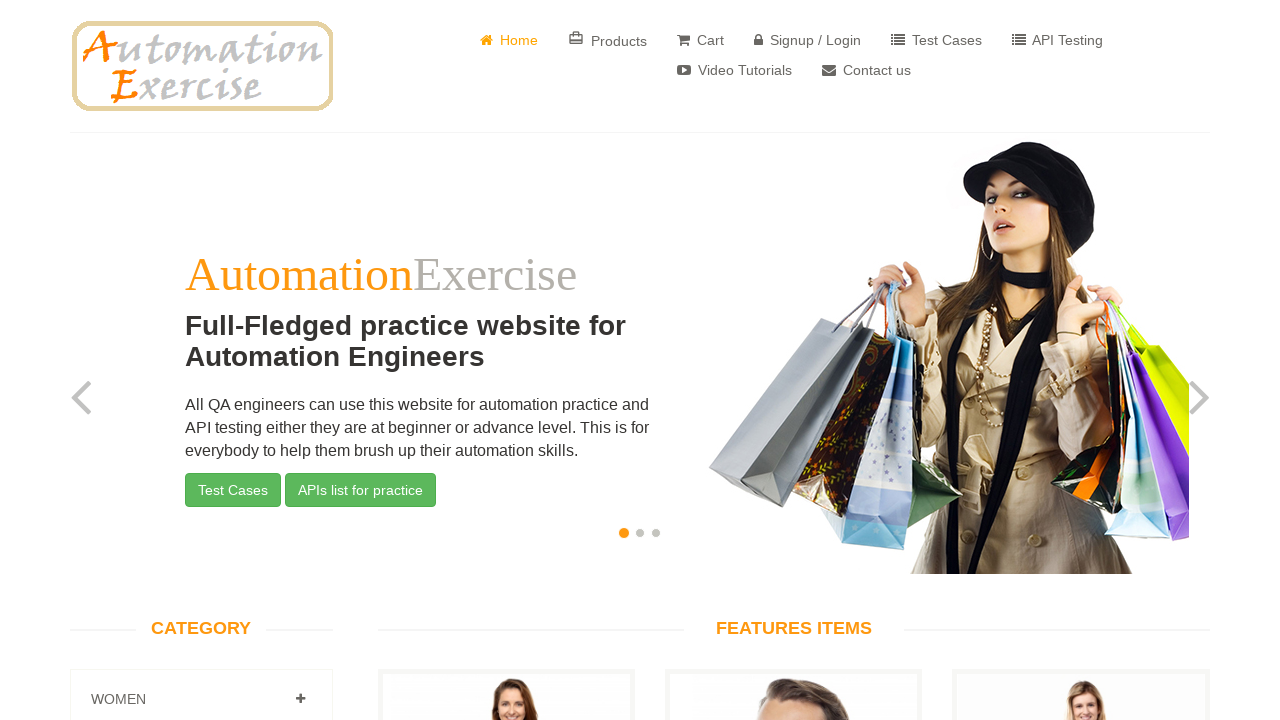

Clicked on products link at (608, 40) on a[href='/products']
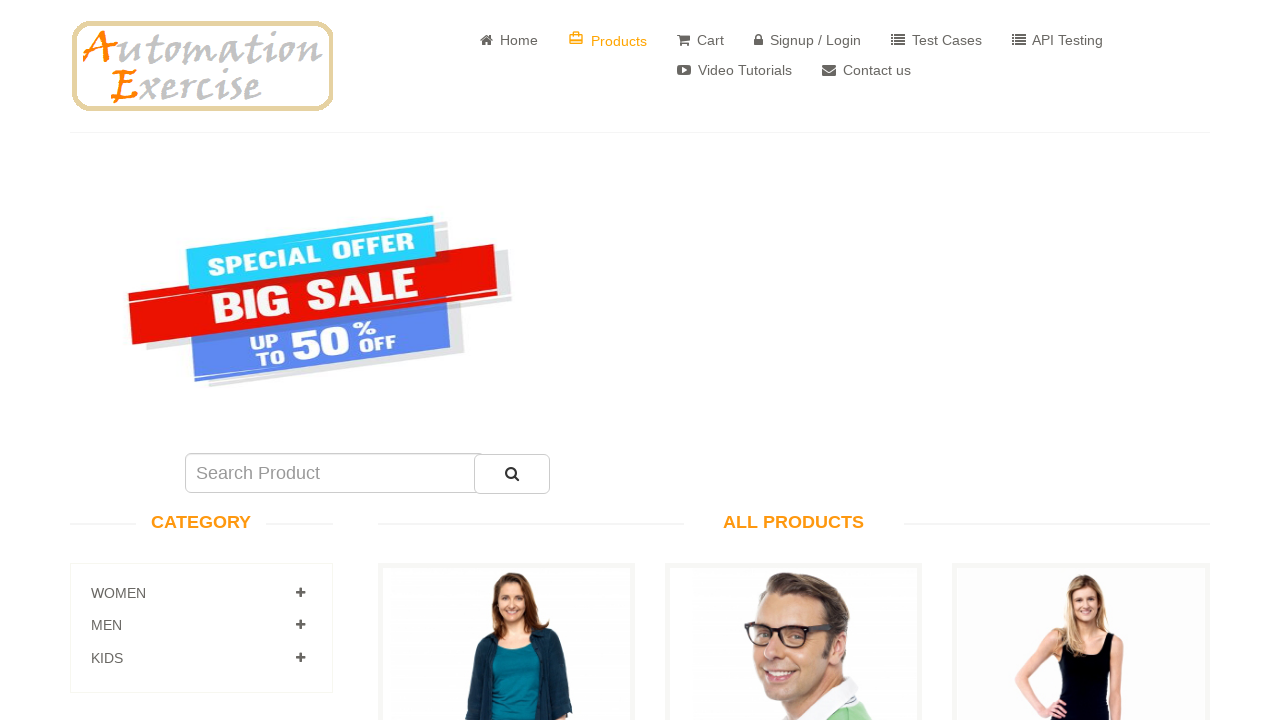

Products page loaded and URL verified
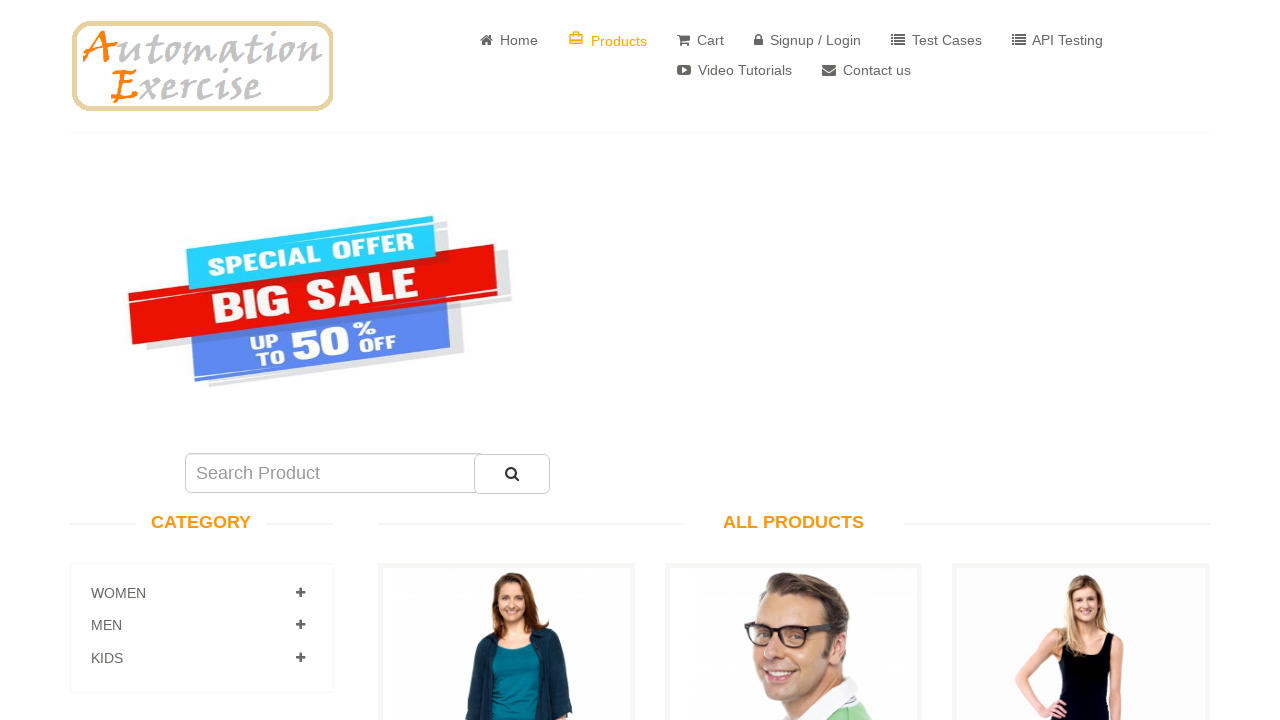

Verified products page header is displayed
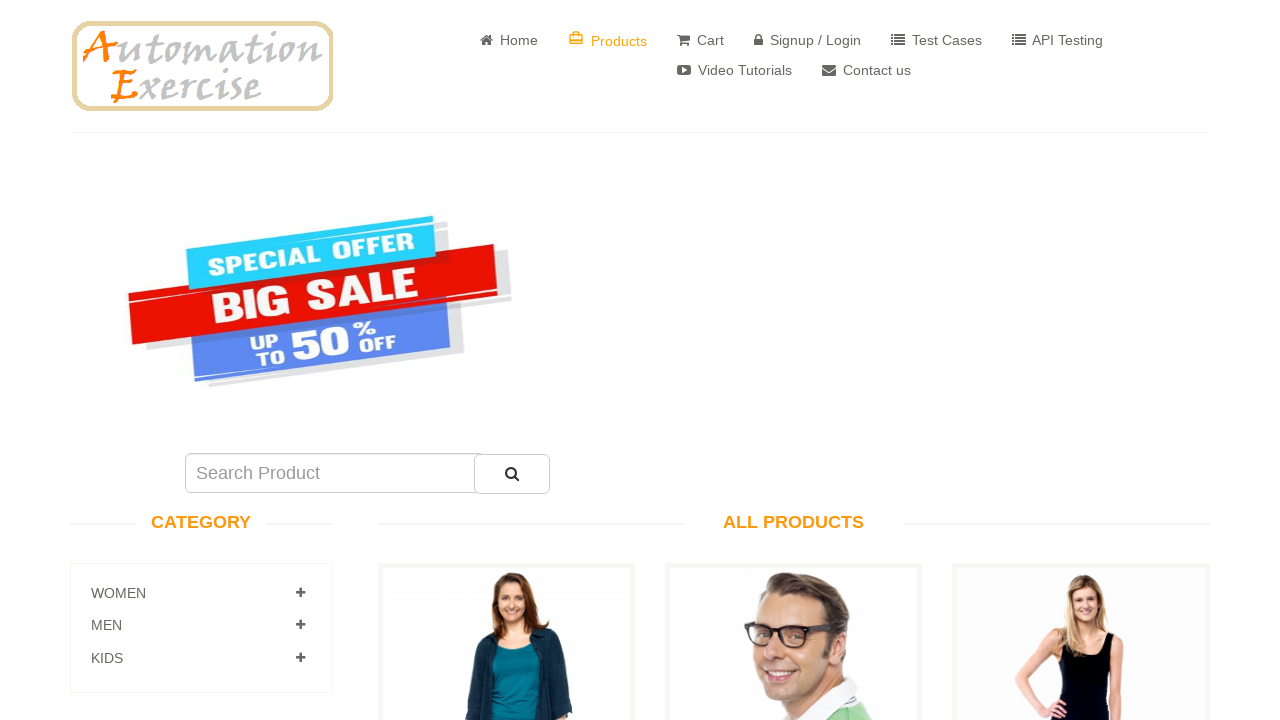

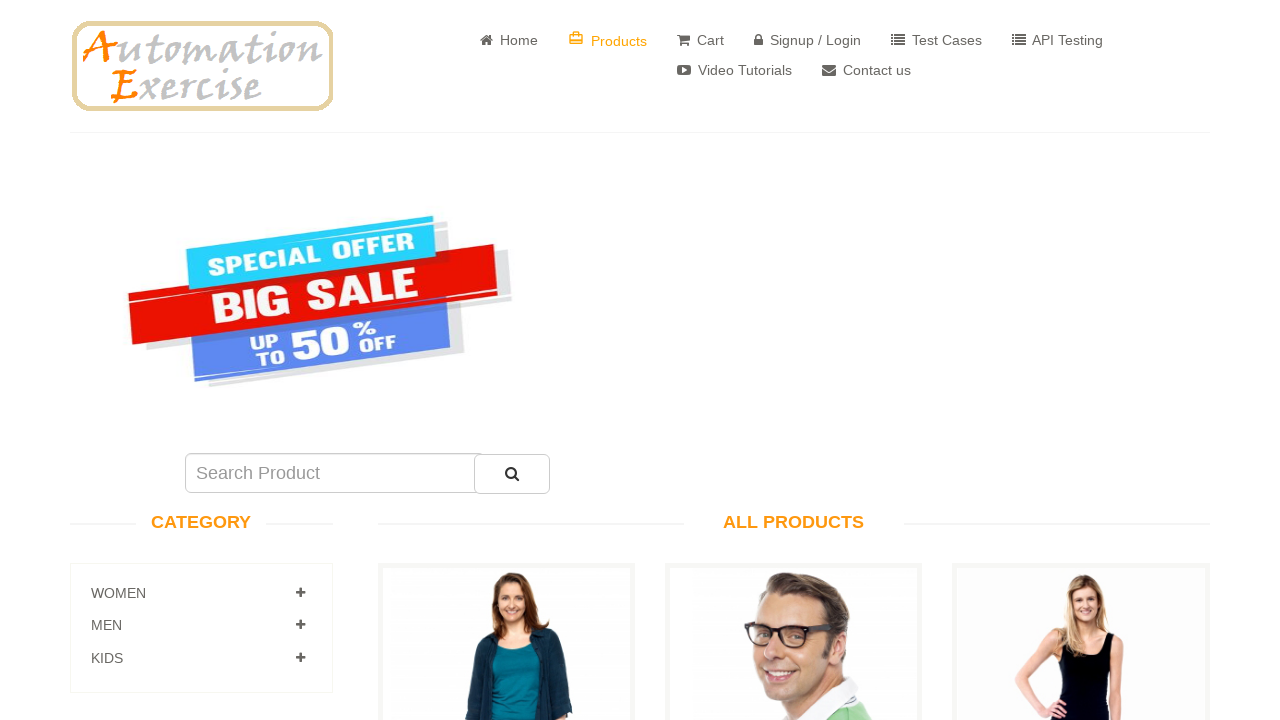